Navigates to Ynet news site, captures the title, refreshes the page, and verifies the title remains the same

Starting URL: https://www.ynet.co.il

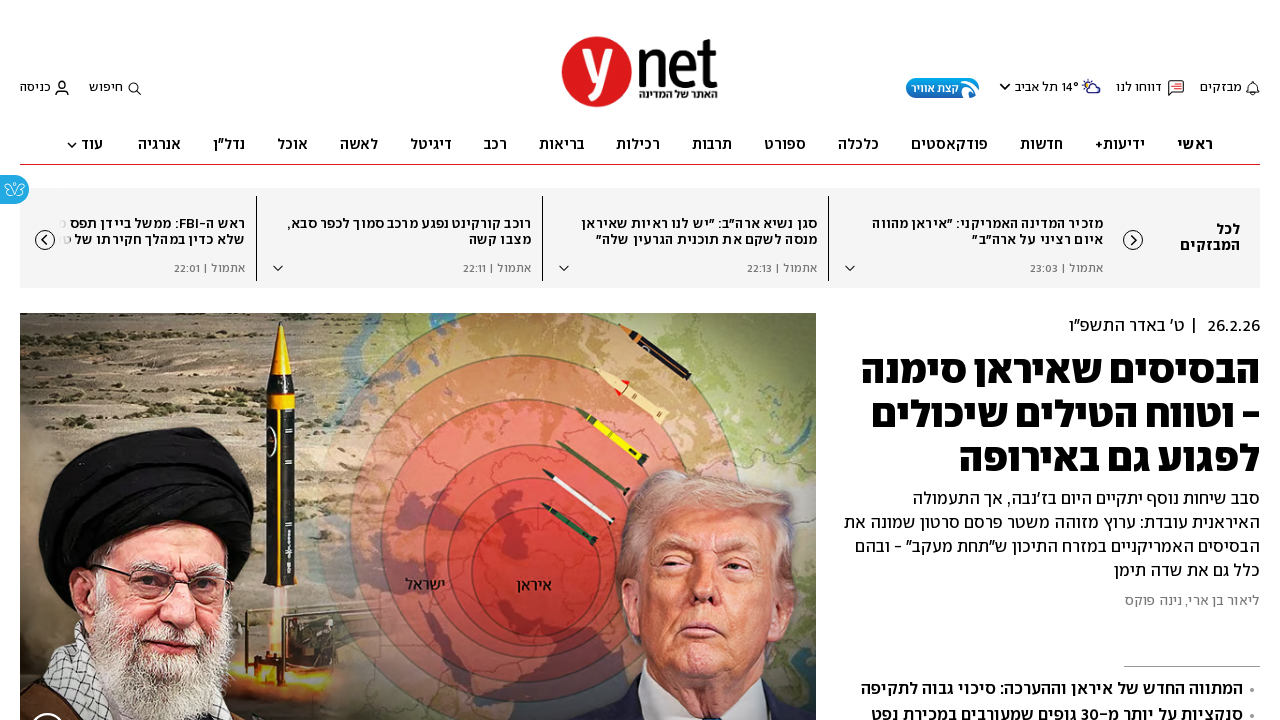

Captured initial page title from Ynet news site
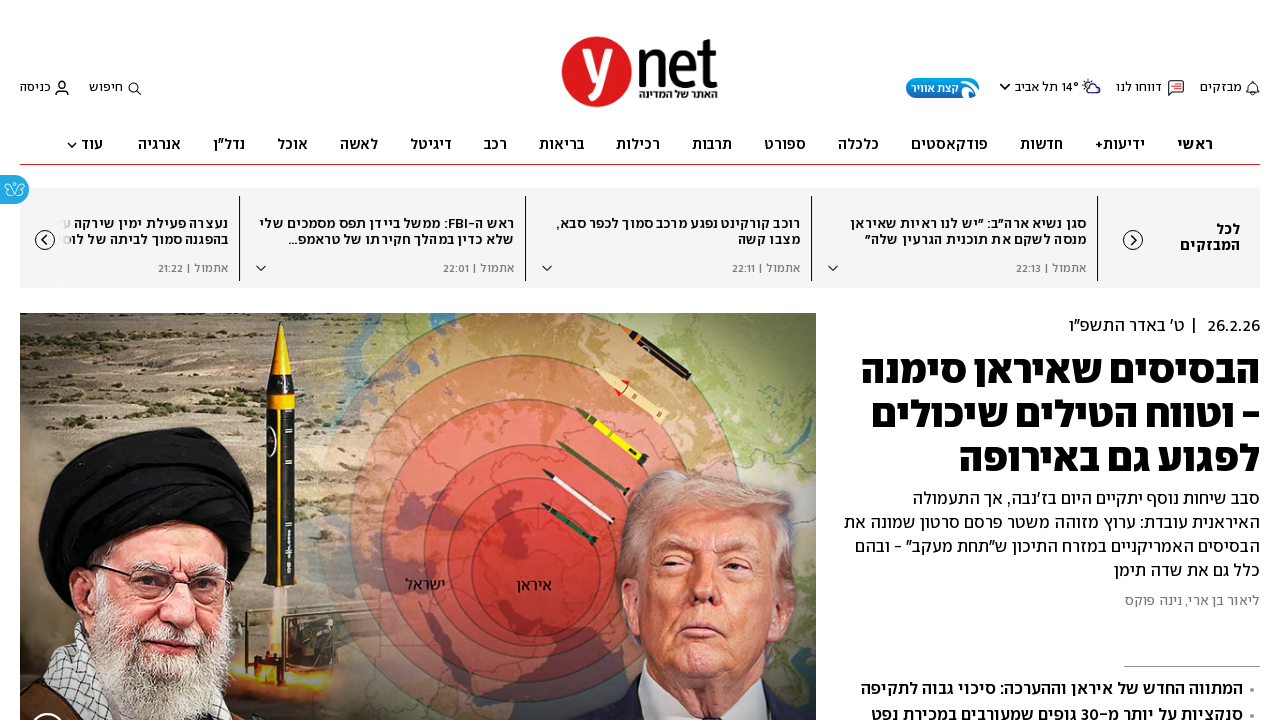

Refreshed the page
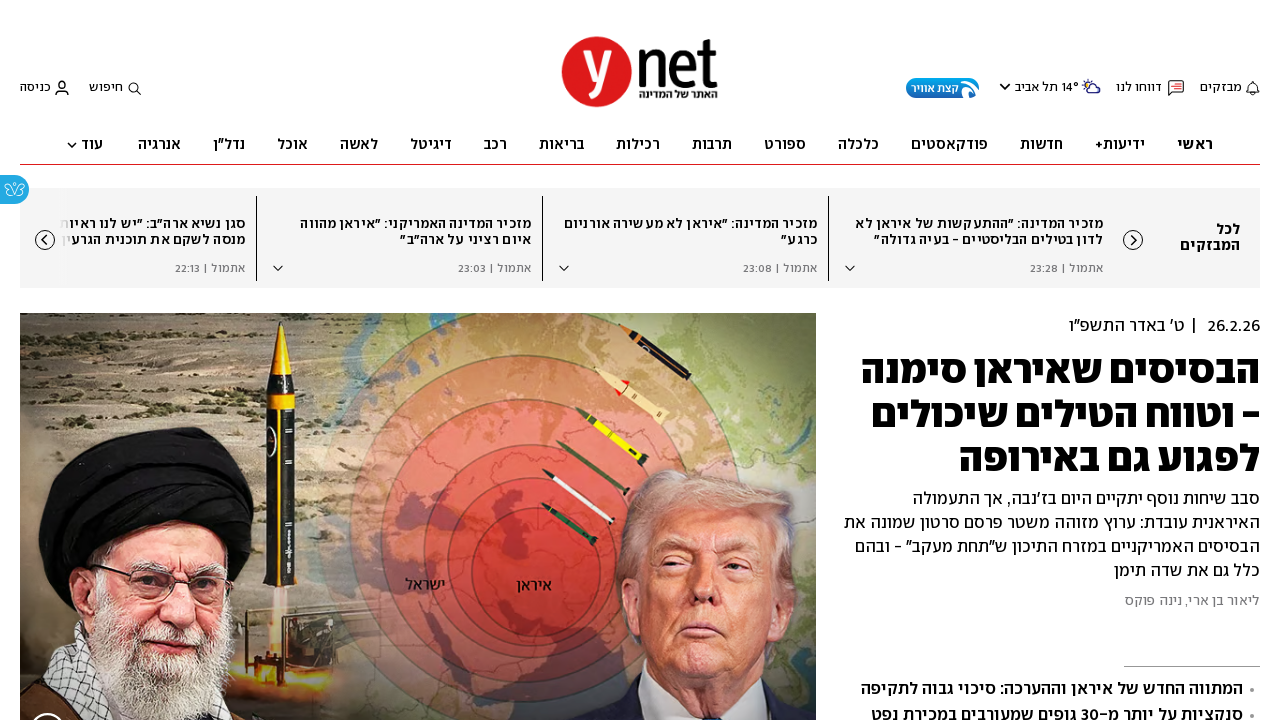

Captured page title after refresh
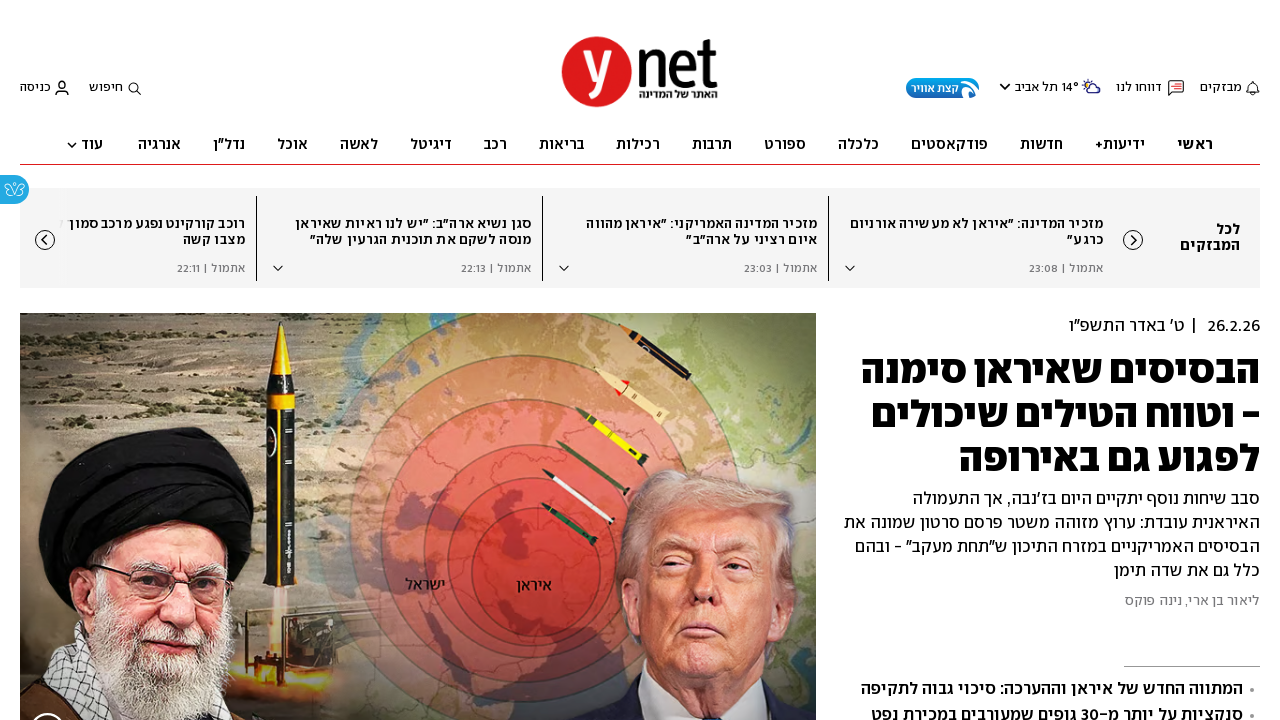

Verified that page title remained the same after refresh
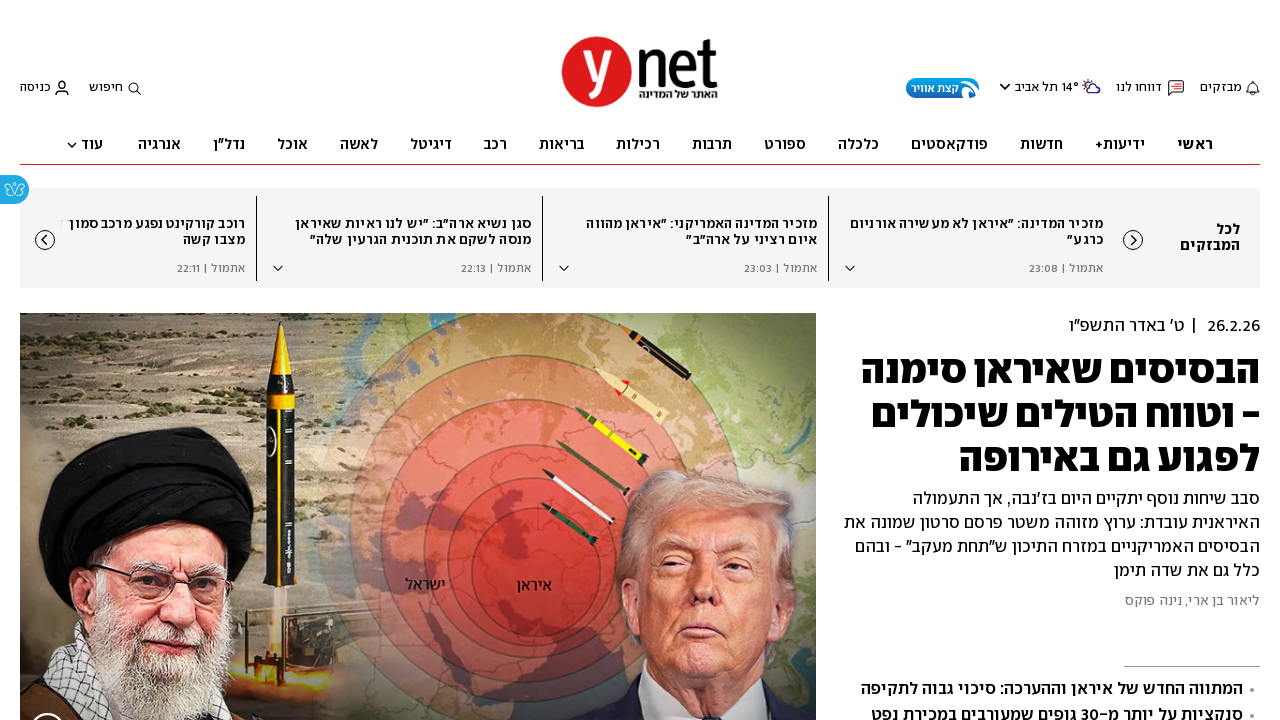

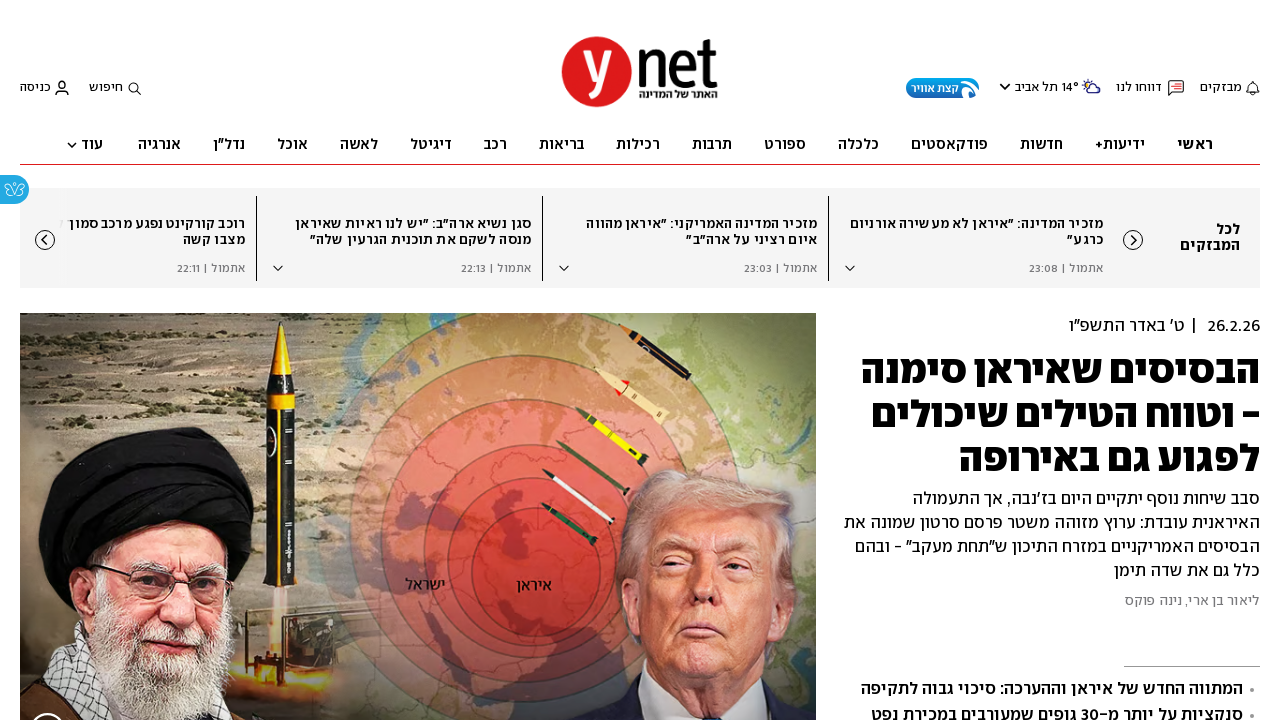